Verifies that the Impressum page contains the expected email address in the page content

Starting URL: https://www.99-bottles-of-beer.net/

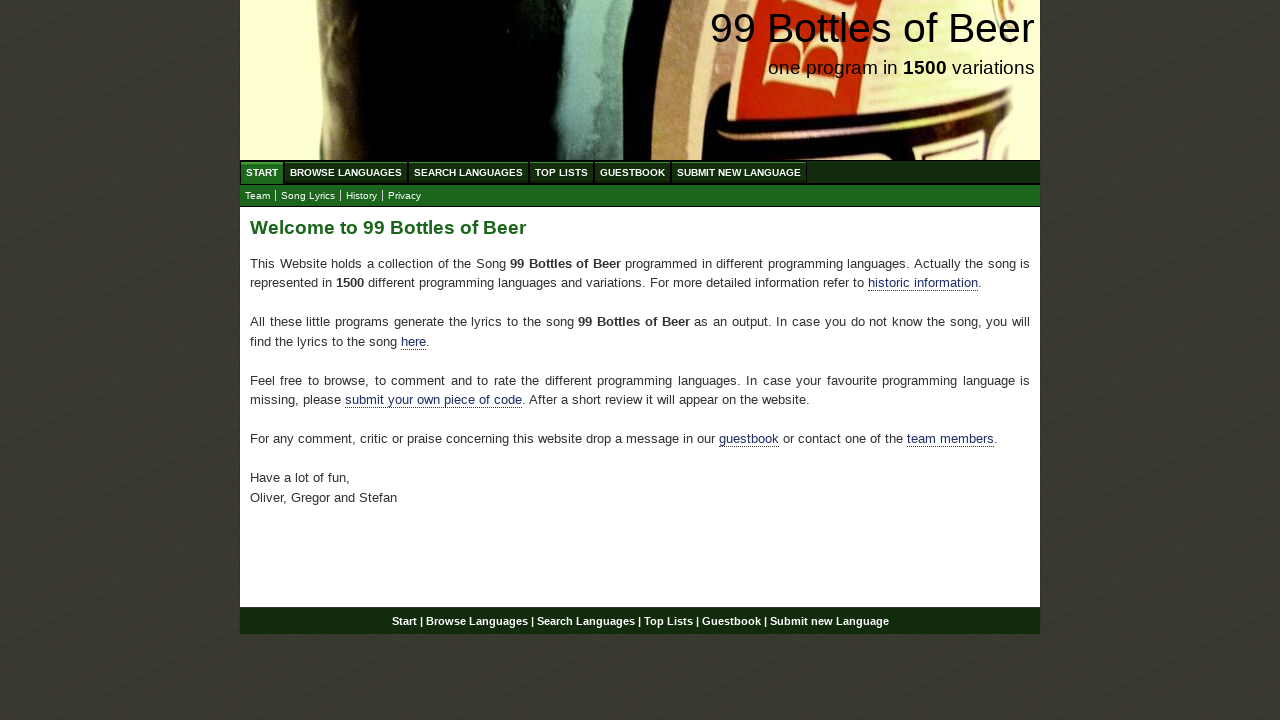

Clicked on Impressum link in submenu at (404, 196) on xpath=//ul[@id='submenu']/li/a[@href='impressum.html']
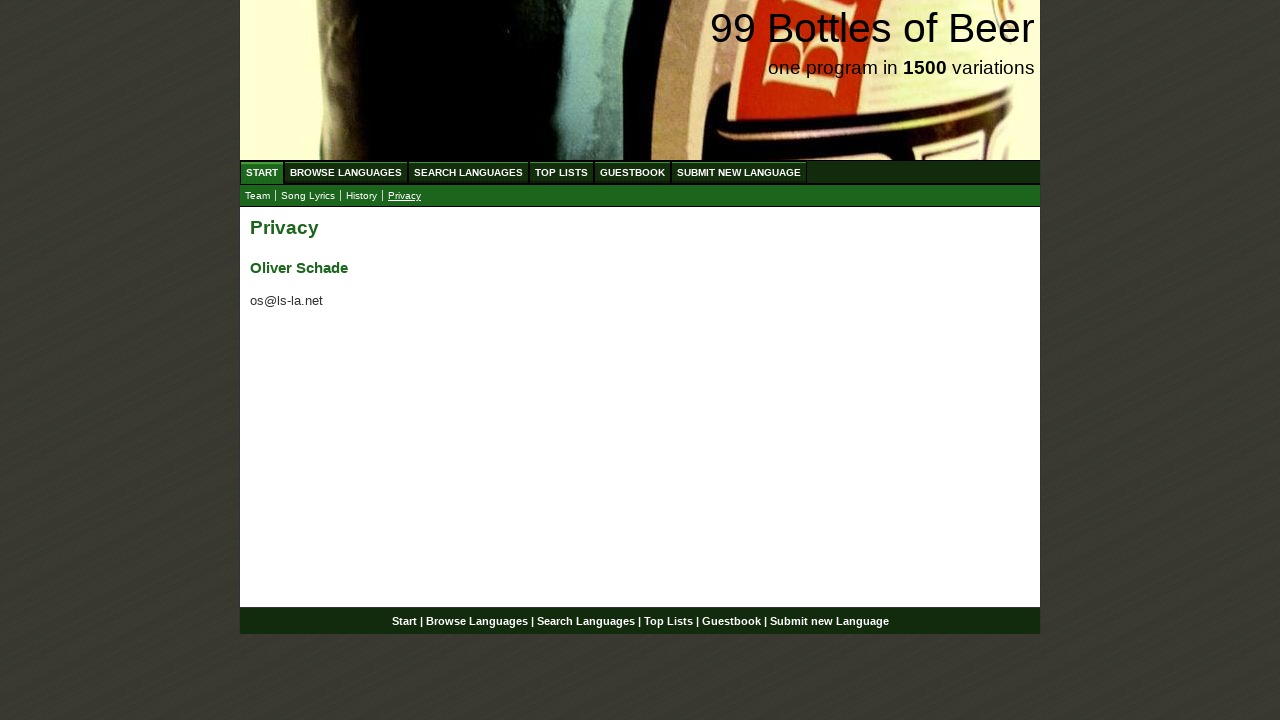

Waited for paragraph element in main content to be visible
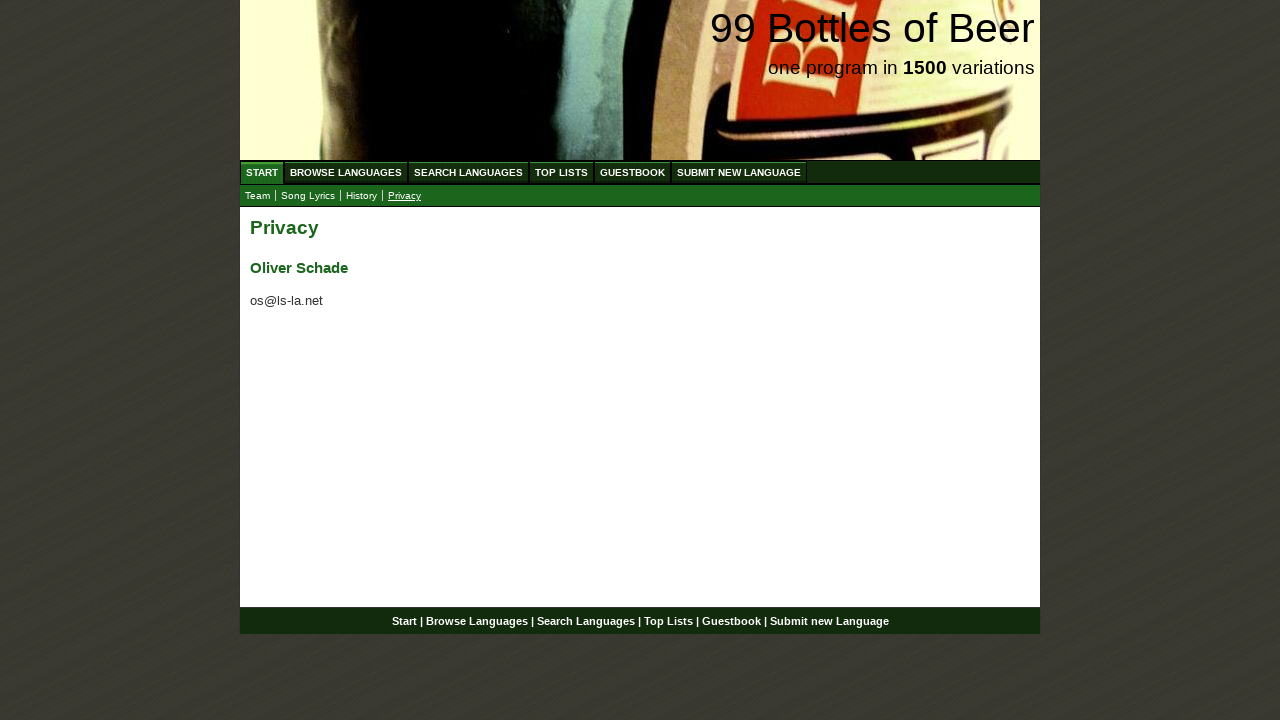

Clicked on paragraph element containing expected email address at (640, 306) on xpath=//div[@id='main']/p
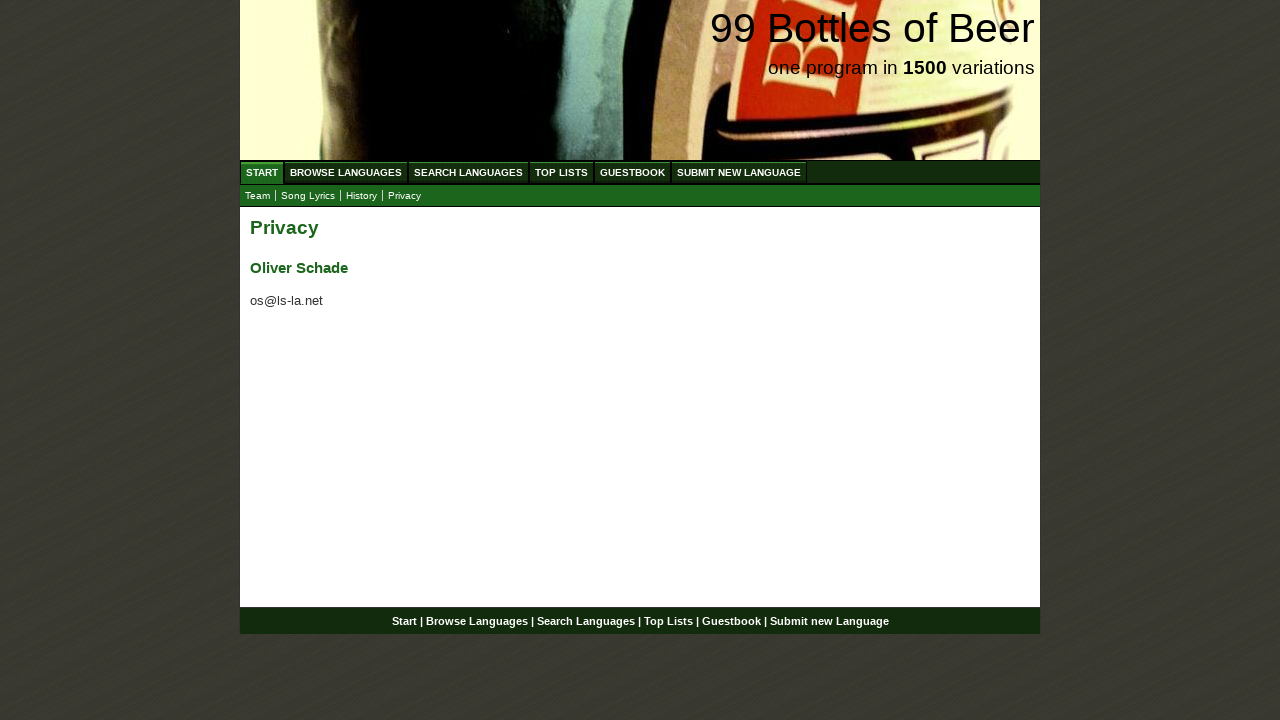

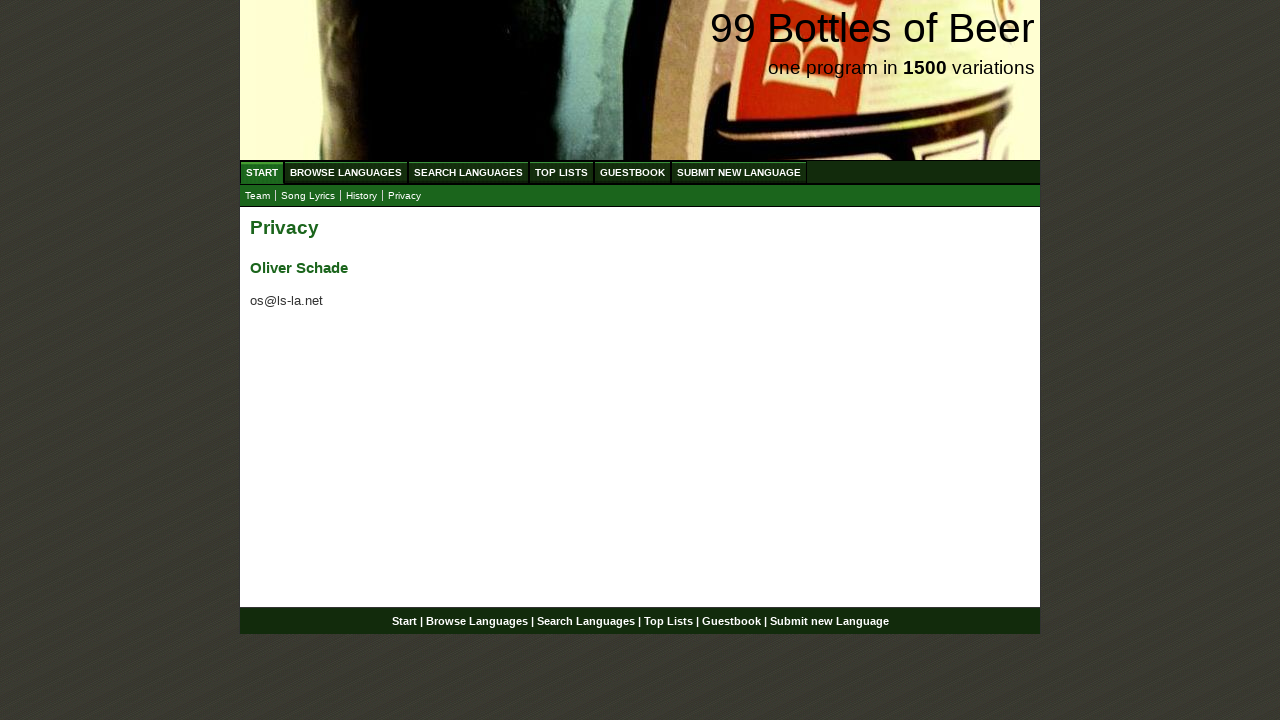